Tests navigation menu functionality by clicking the menu button, hovering over the Resources element, and clicking the GUI automation link

Starting URL: http://qxf2.com/selenium-tutorial-main

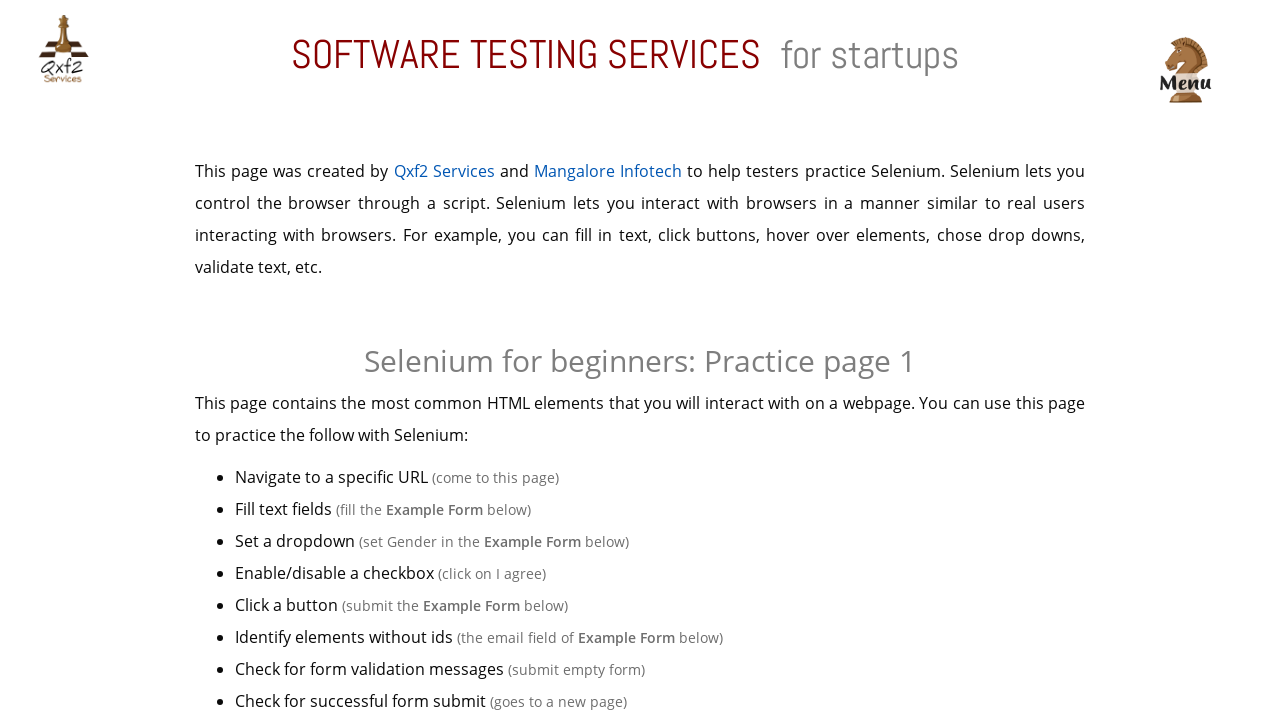

Clicked the menu button at (1185, 70) on img[src='./assets/img/menu.png']
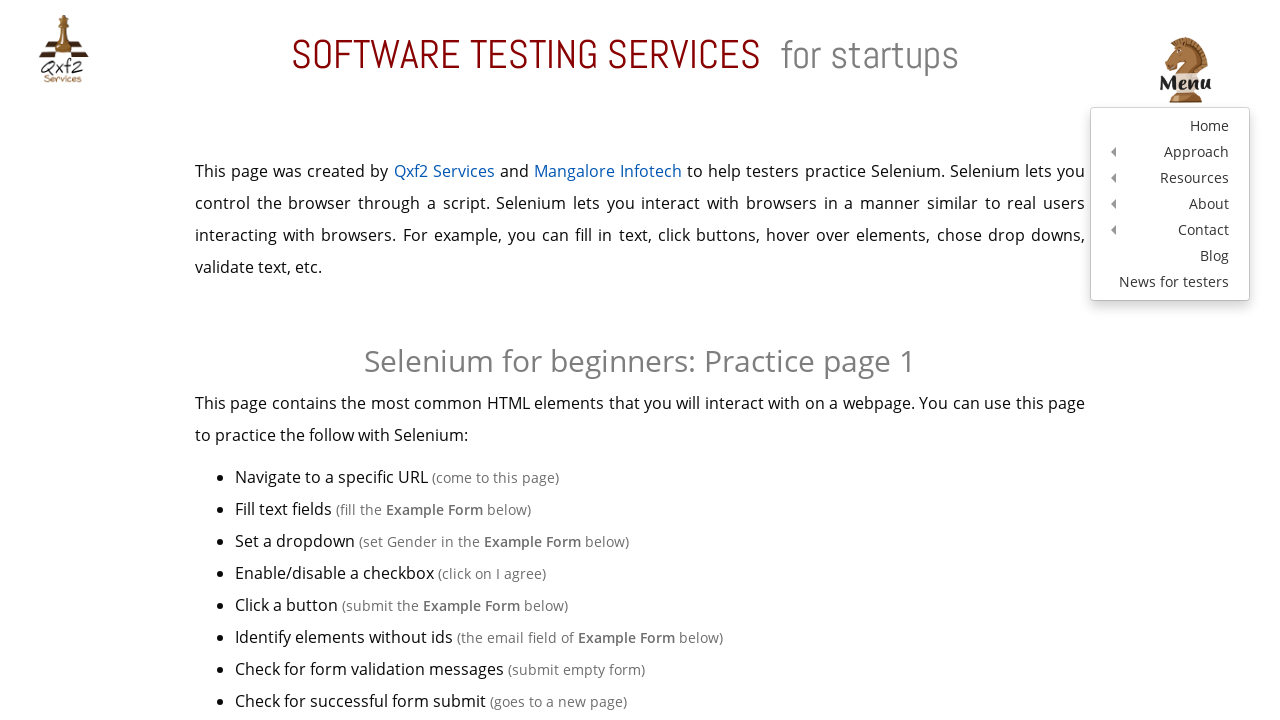

Hovered over the Resources menu element at (1170, 178) on a:text('Resources')
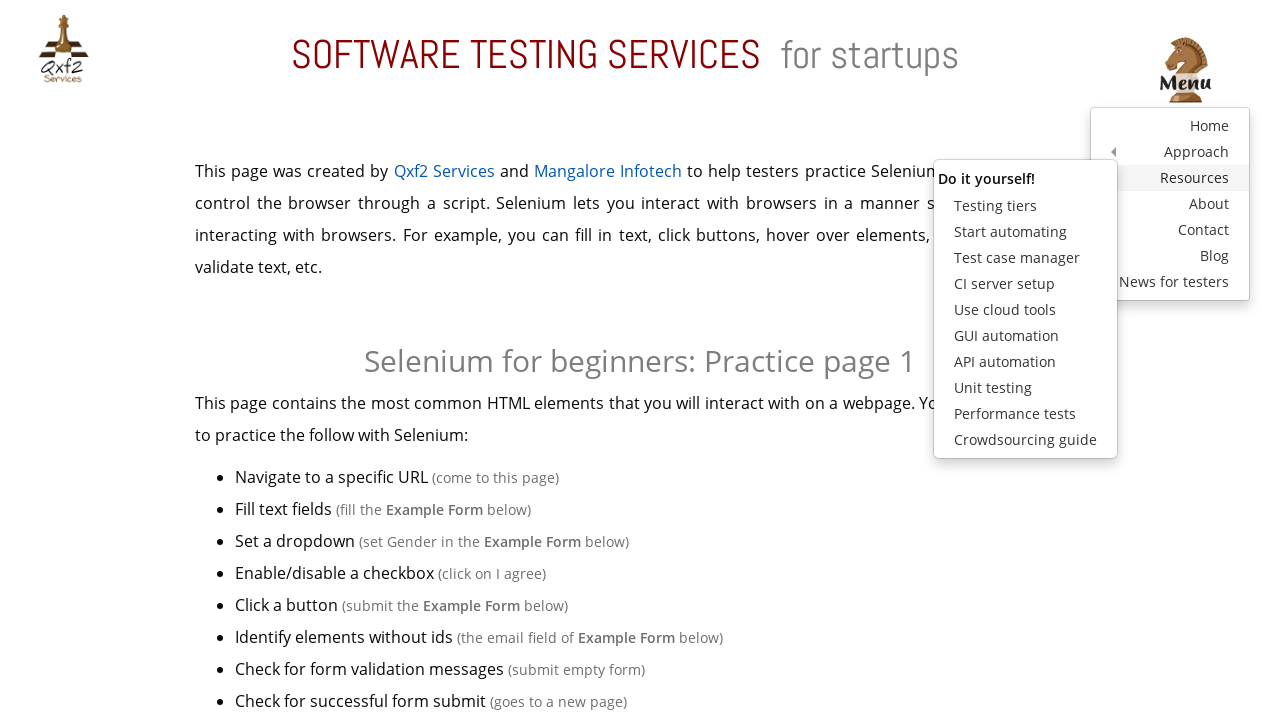

Clicked the GUI automation link at (1025, 336) on a:text('GUI automation')
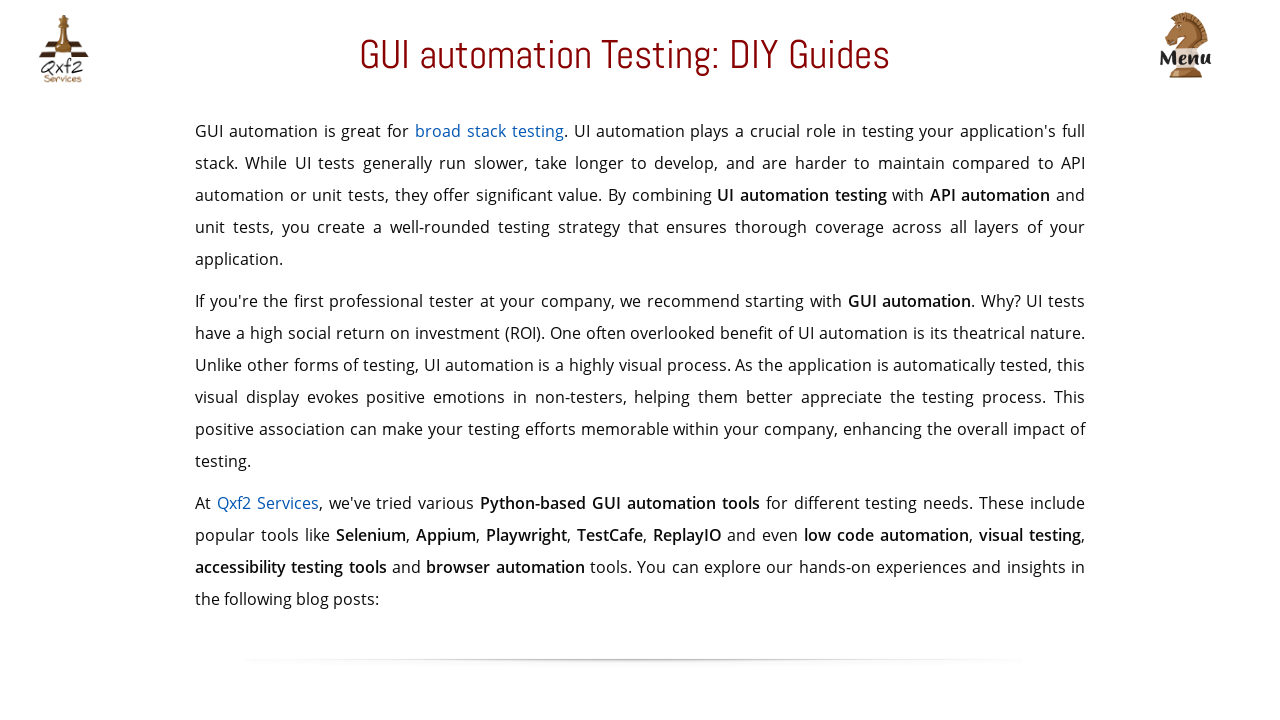

Navigation completed and page loaded
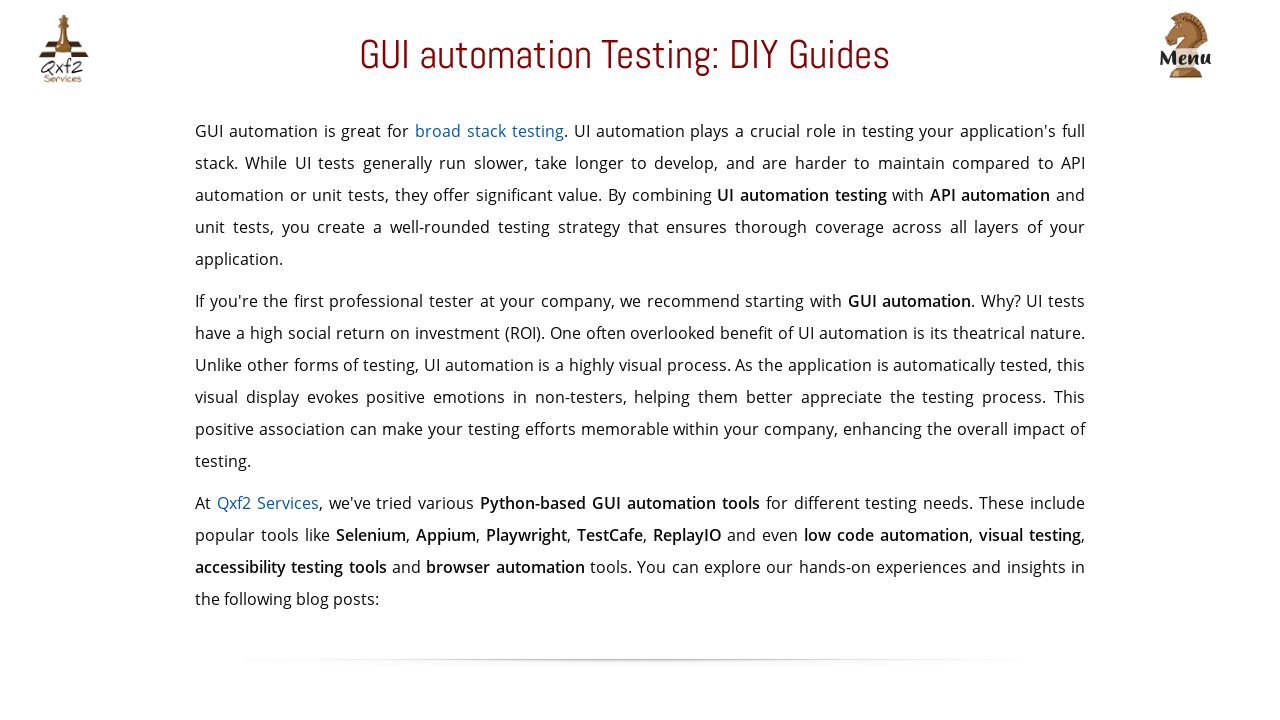

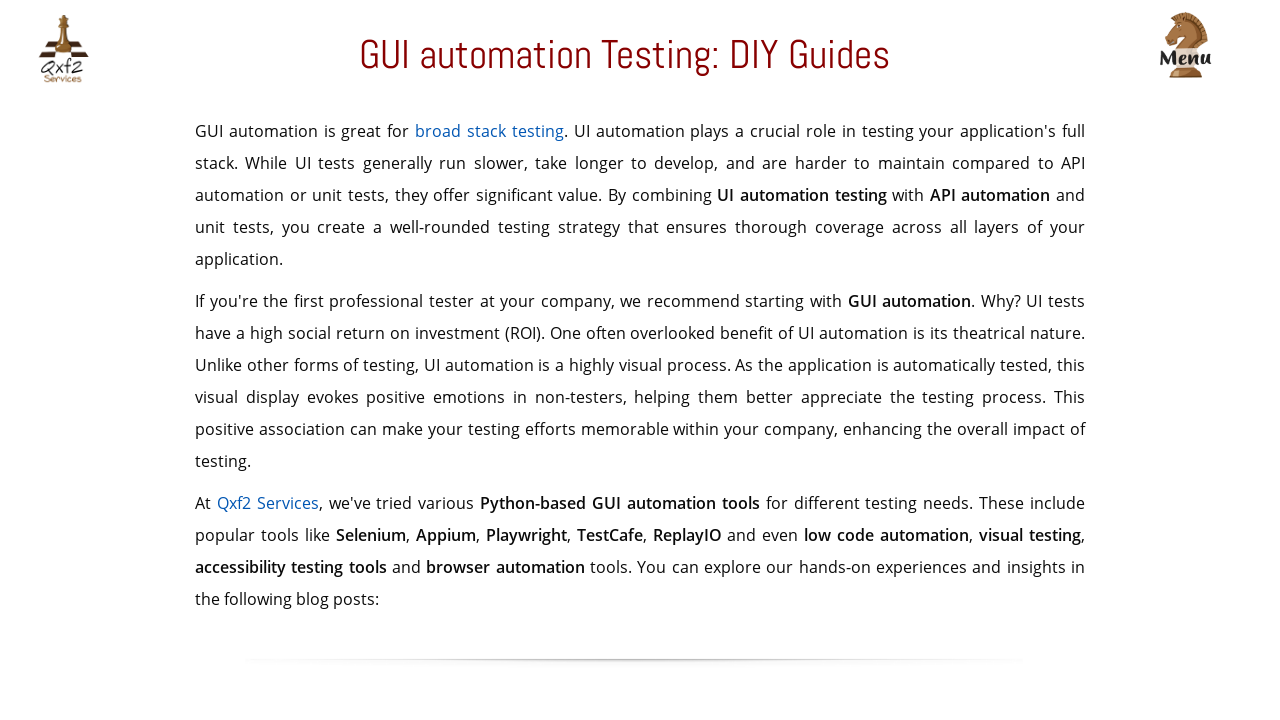